Scrolls the viewport to bring a specific element (close popup button) into view at the bottom of the screen.

Starting URL: https://crossbrowsertesting.github.io/selenium_example_page.html

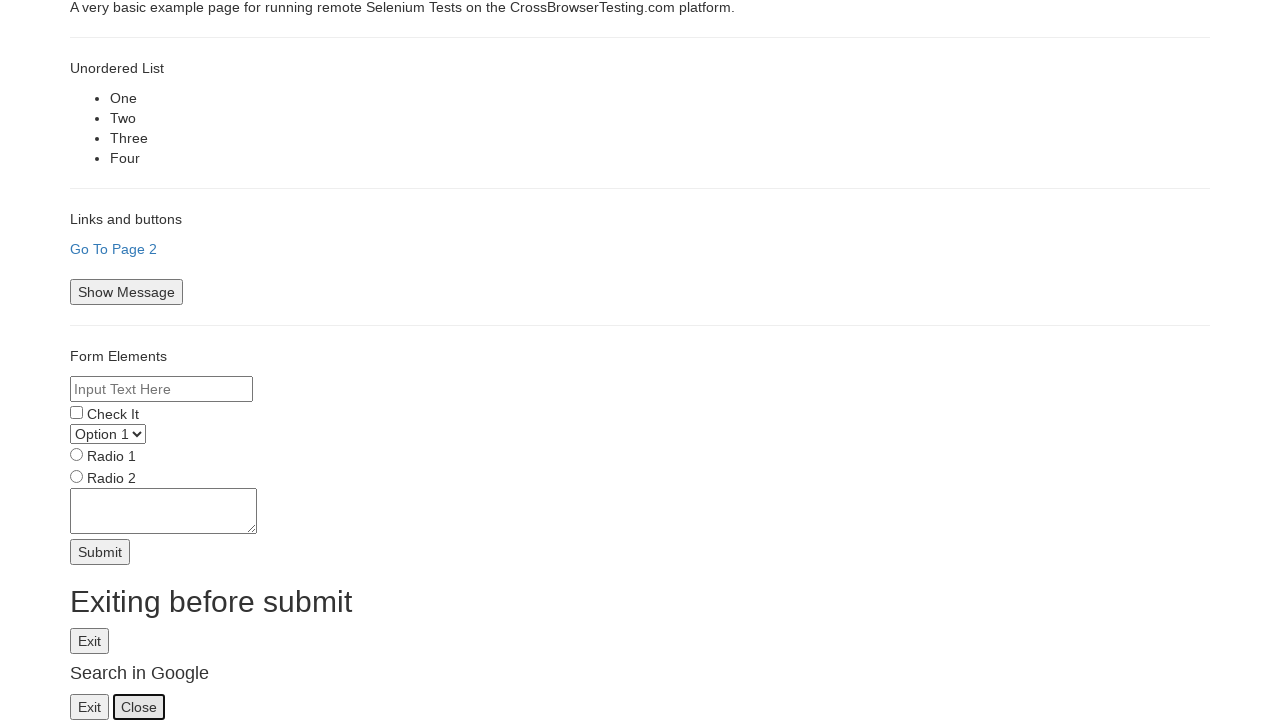

Navigated to Selenium example page
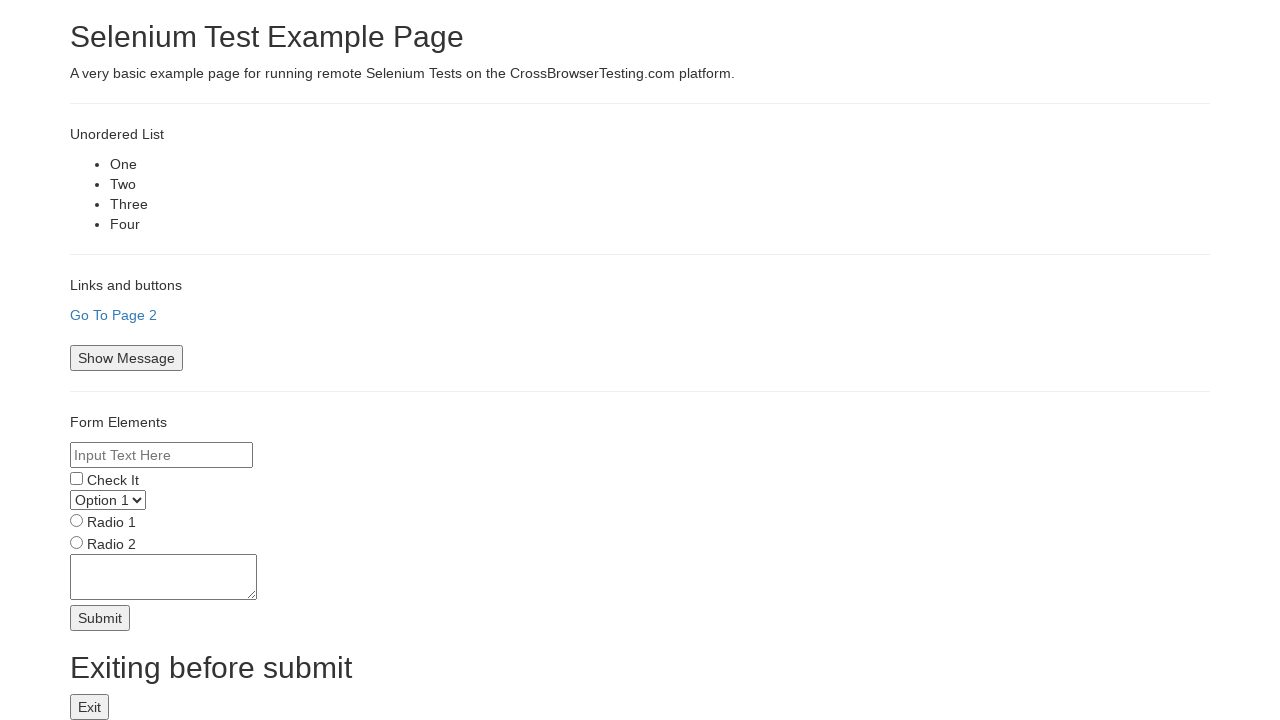

Located the close popup button element
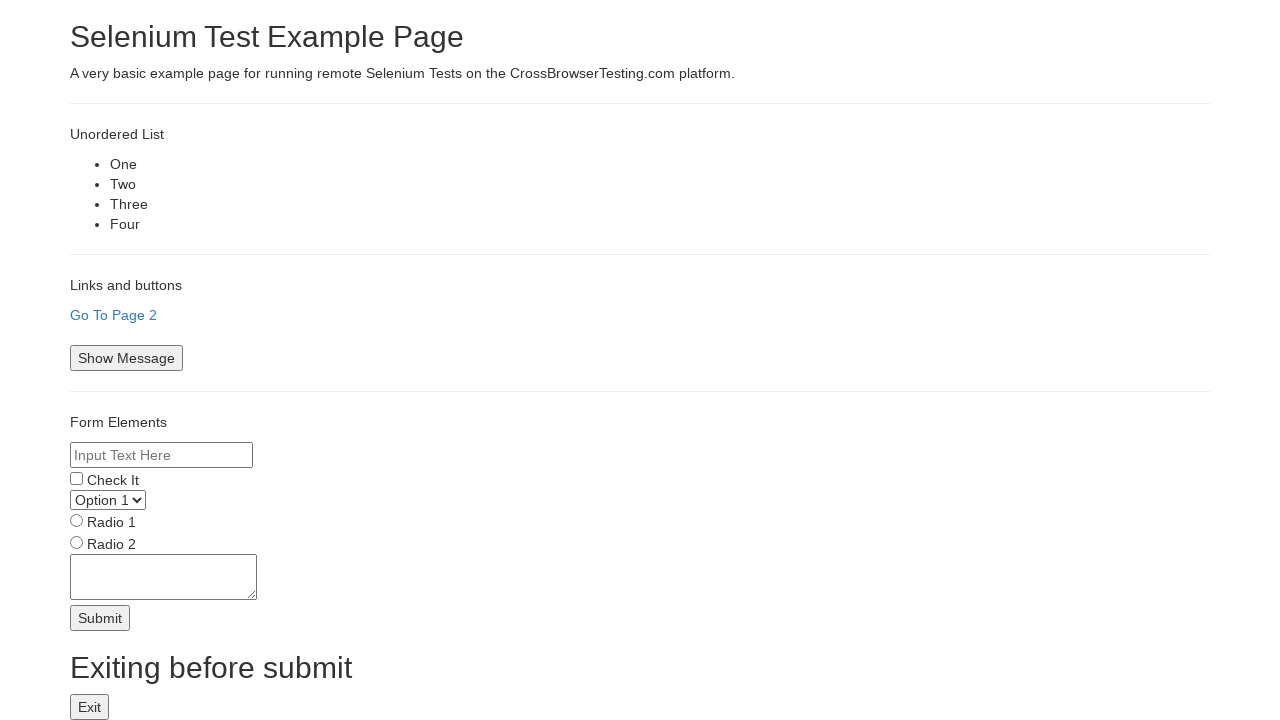

Scrolled viewport to bring close popup button into view at the bottom of the screen
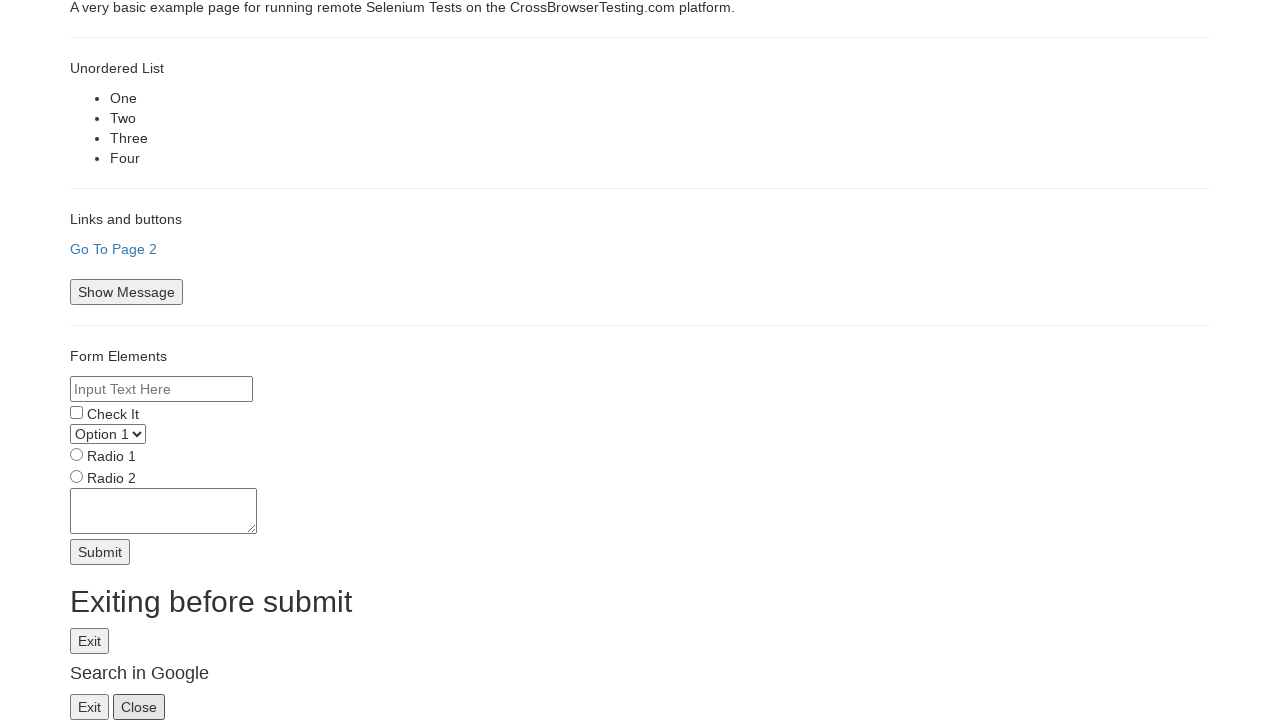

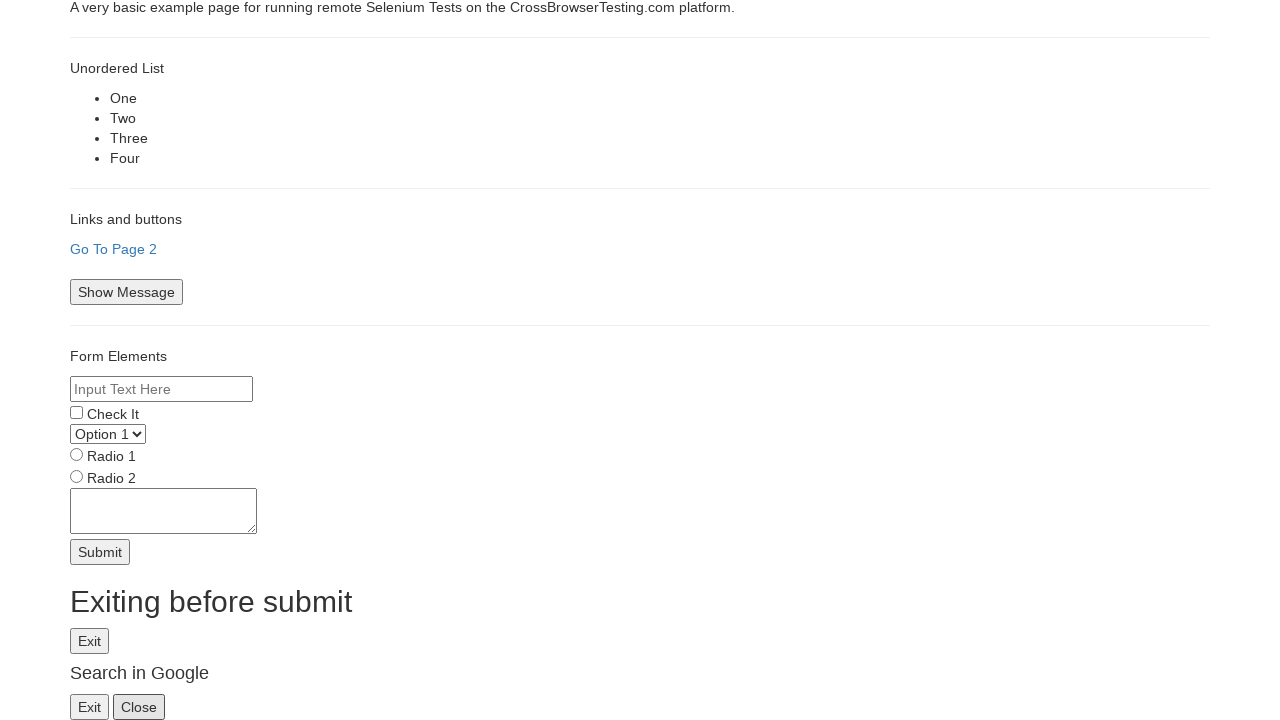